Tests a registration form by filling in required fields in the first block and submitting the form to verify successful registration

Starting URL: http://suninjuly.github.io/registration1.html

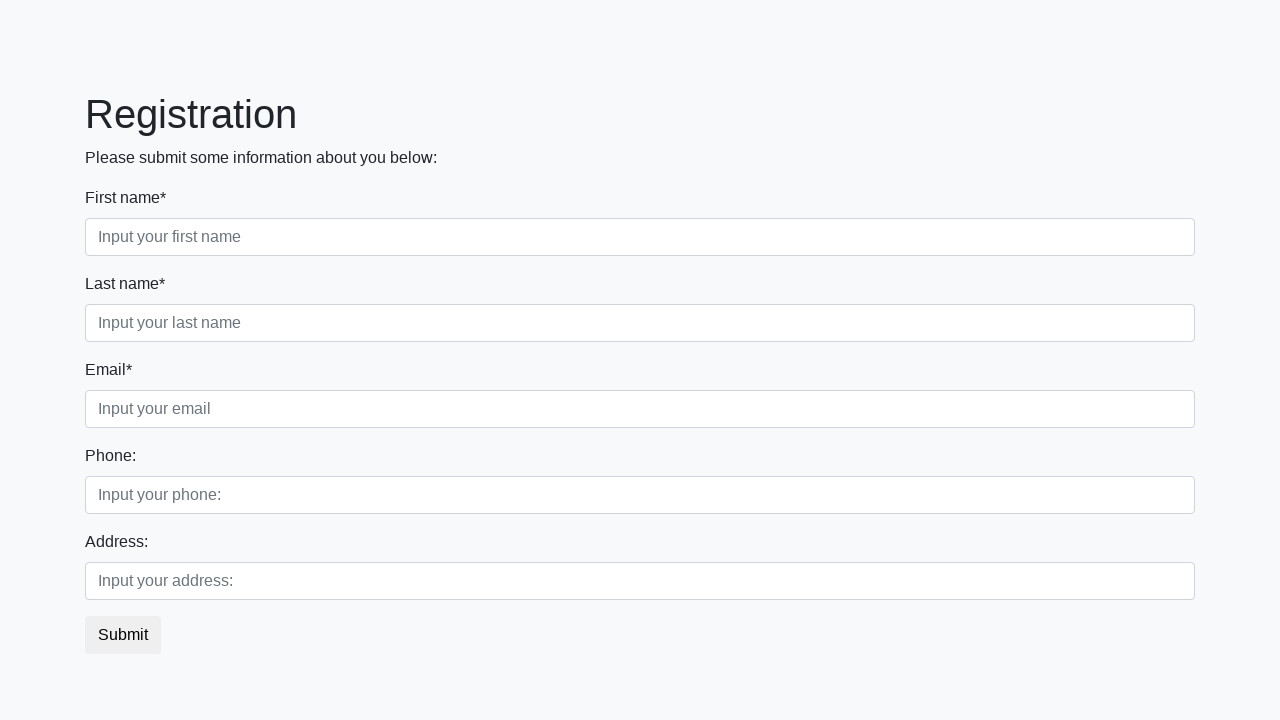

Filled first name field with 'John' on .first_block .form-group.first_class input
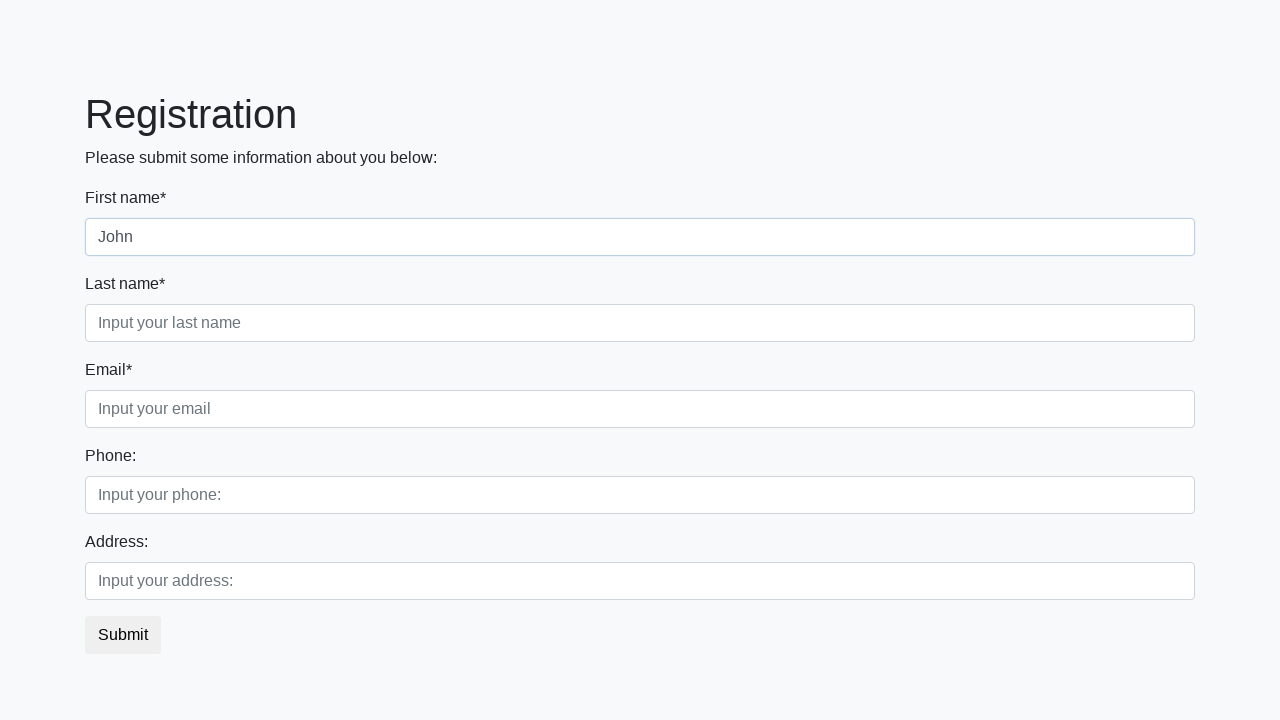

Filled last name field with 'Smith' on .first_block .form-group.second_class input
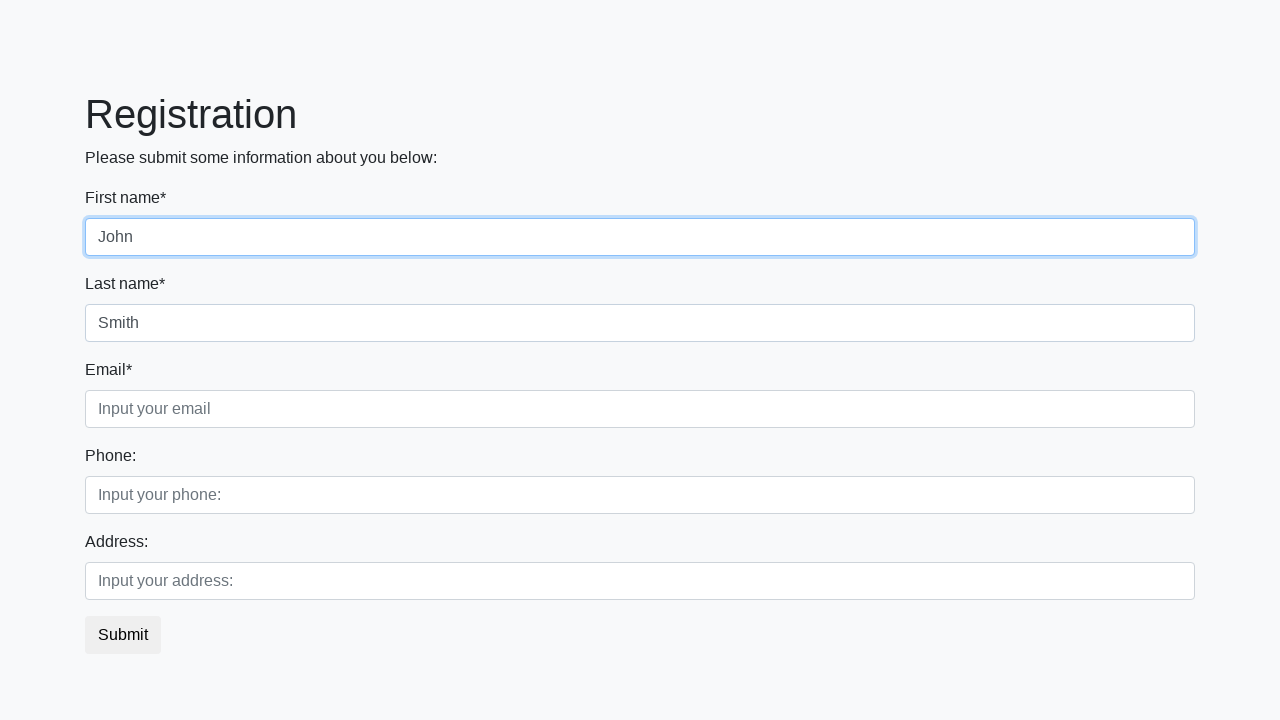

Filled email field with 'john.smith@example.com' on .first_block .form-group.third_class input
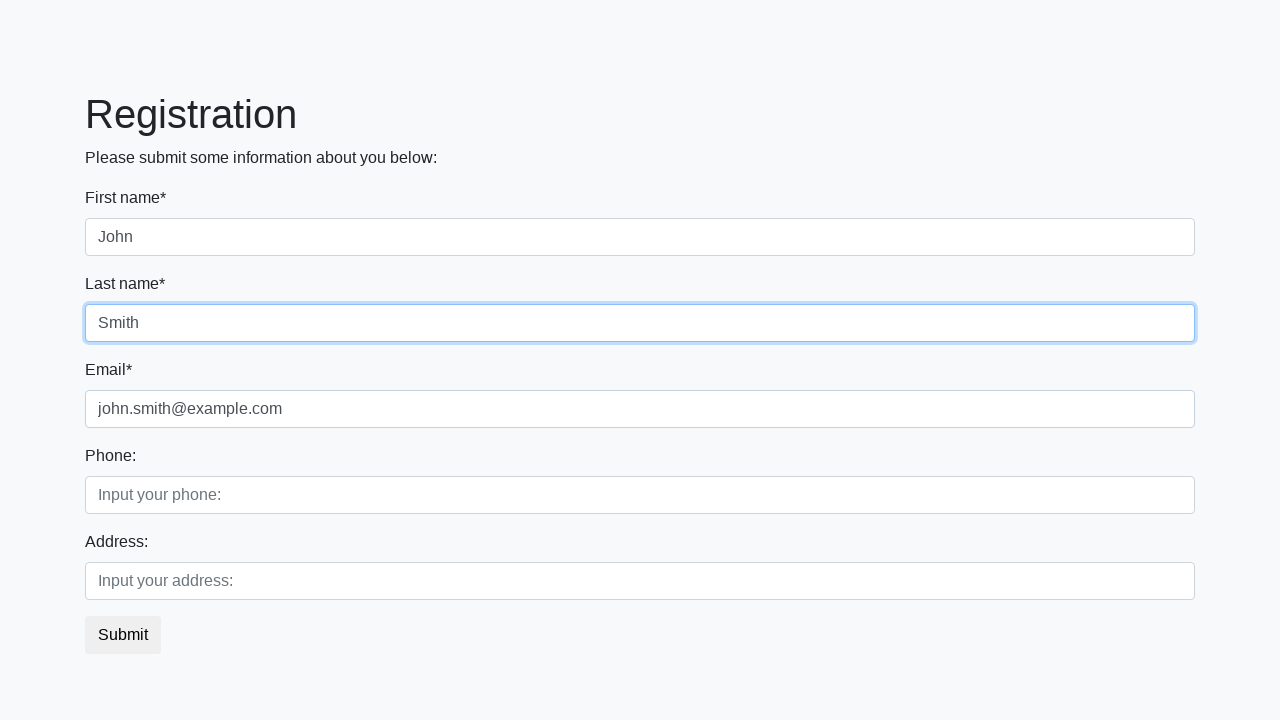

Clicked submit button to register at (123, 635) on xpath=//button
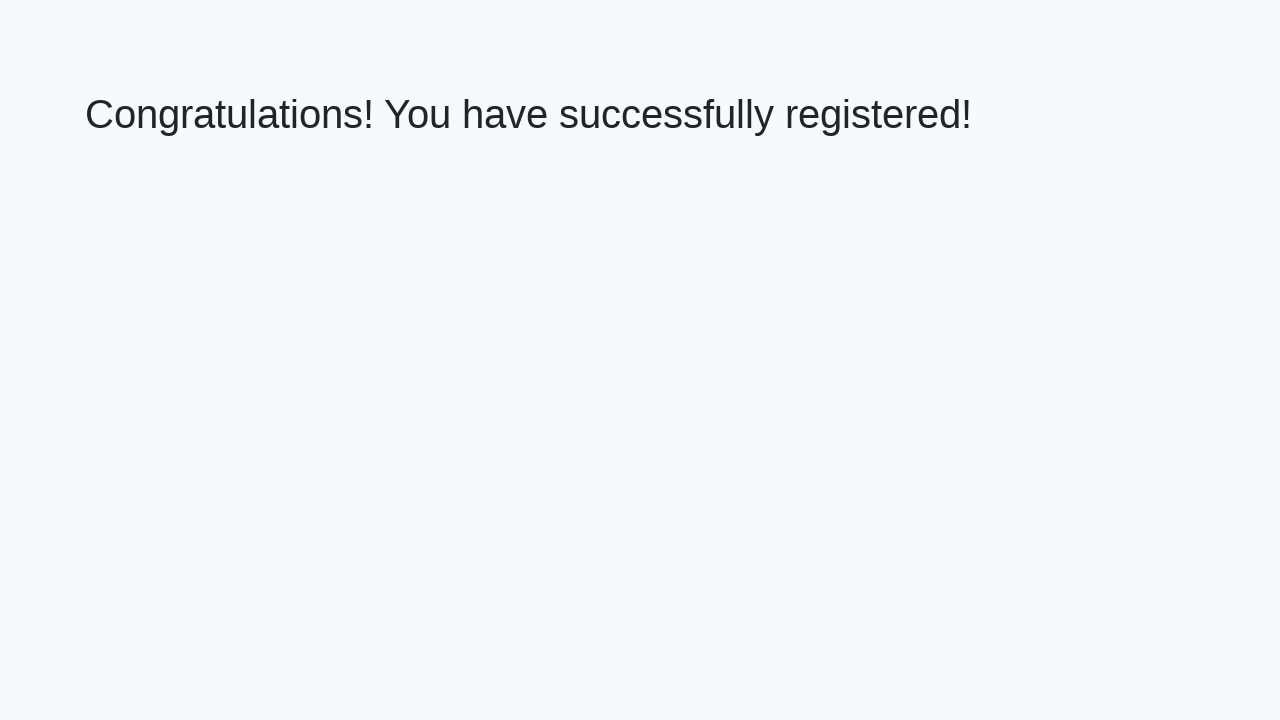

Success message heading loaded
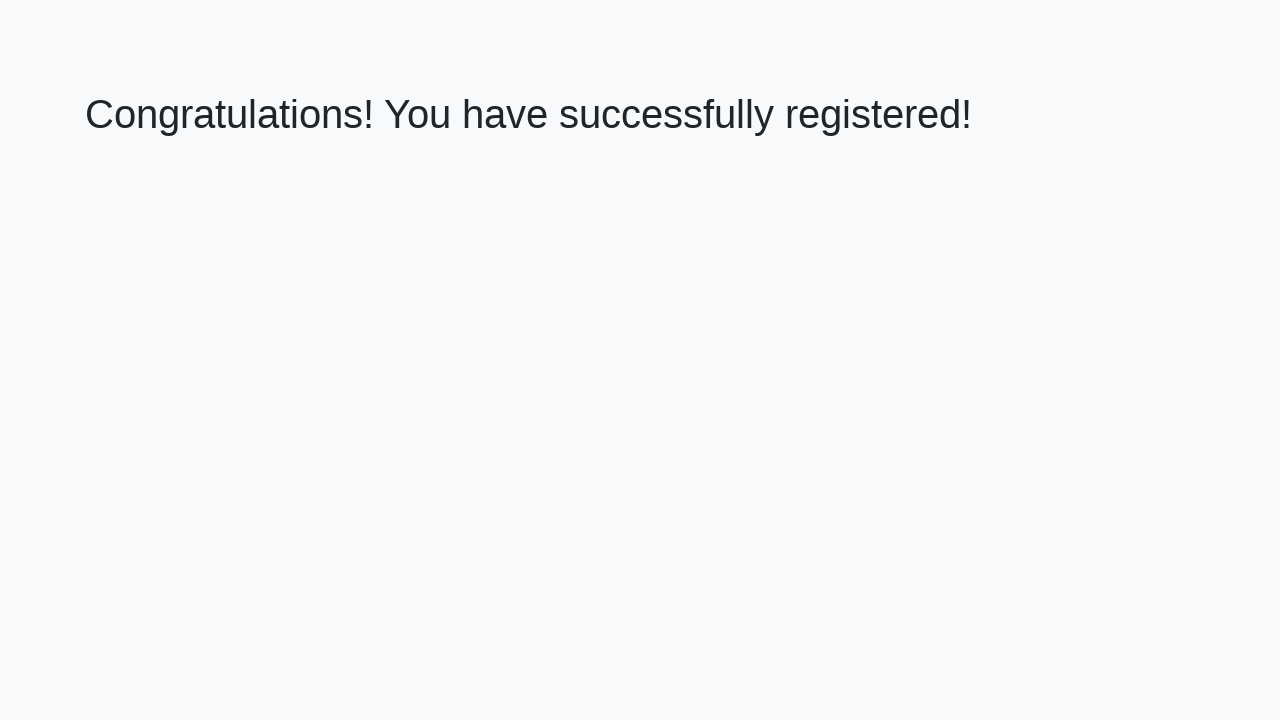

Retrieved success message text: 'Congratulations! You have successfully registered!'
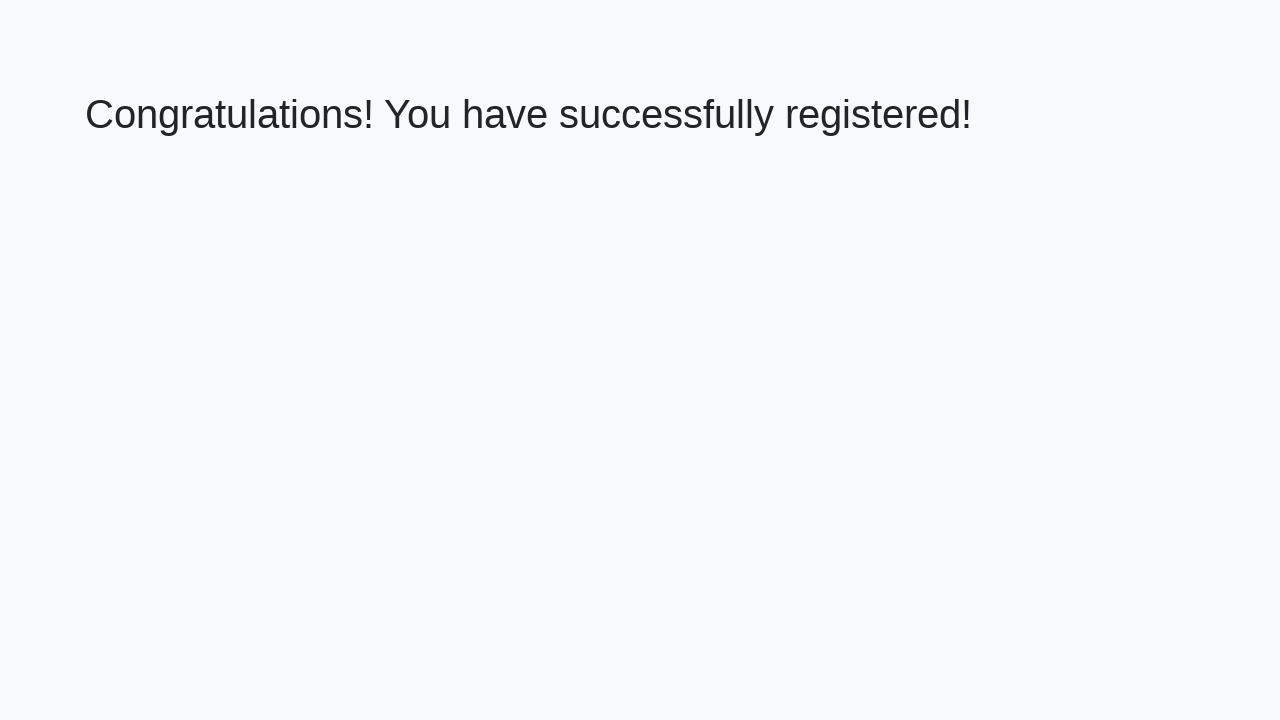

Verified registration success message matches expected text
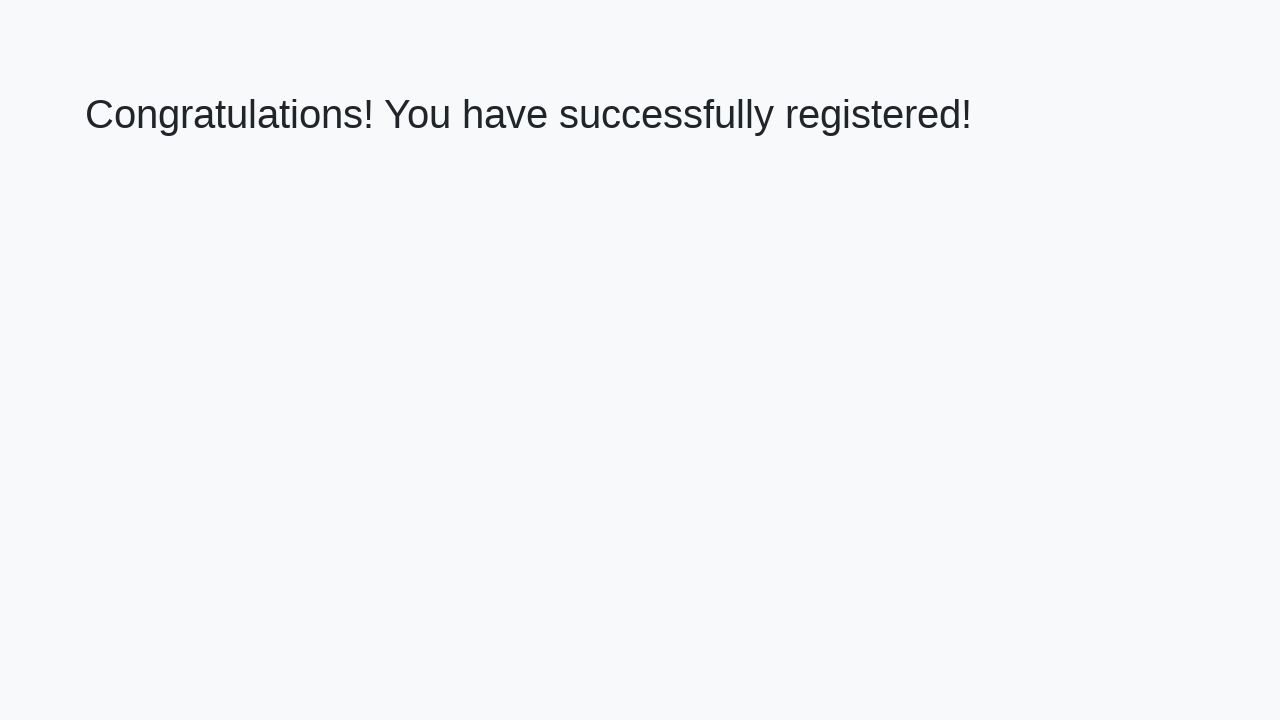

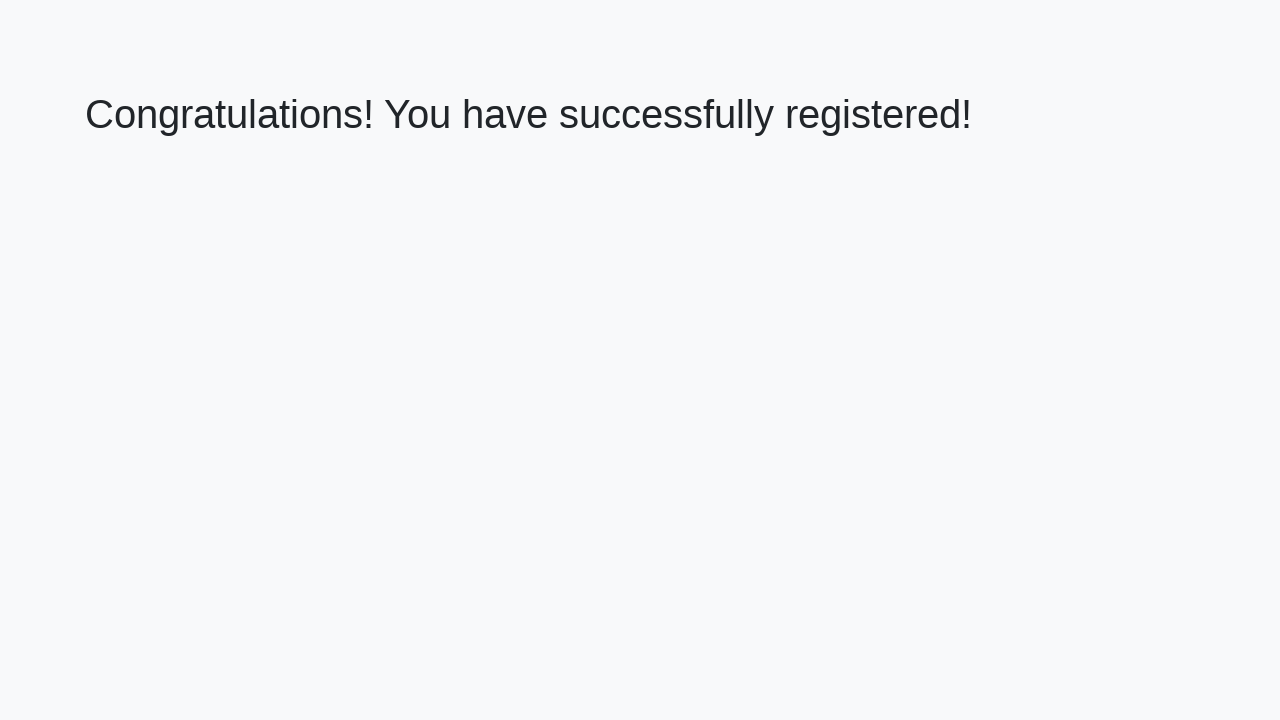